Tests filtering to display only completed items

Starting URL: https://demo.playwright.dev/todomvc

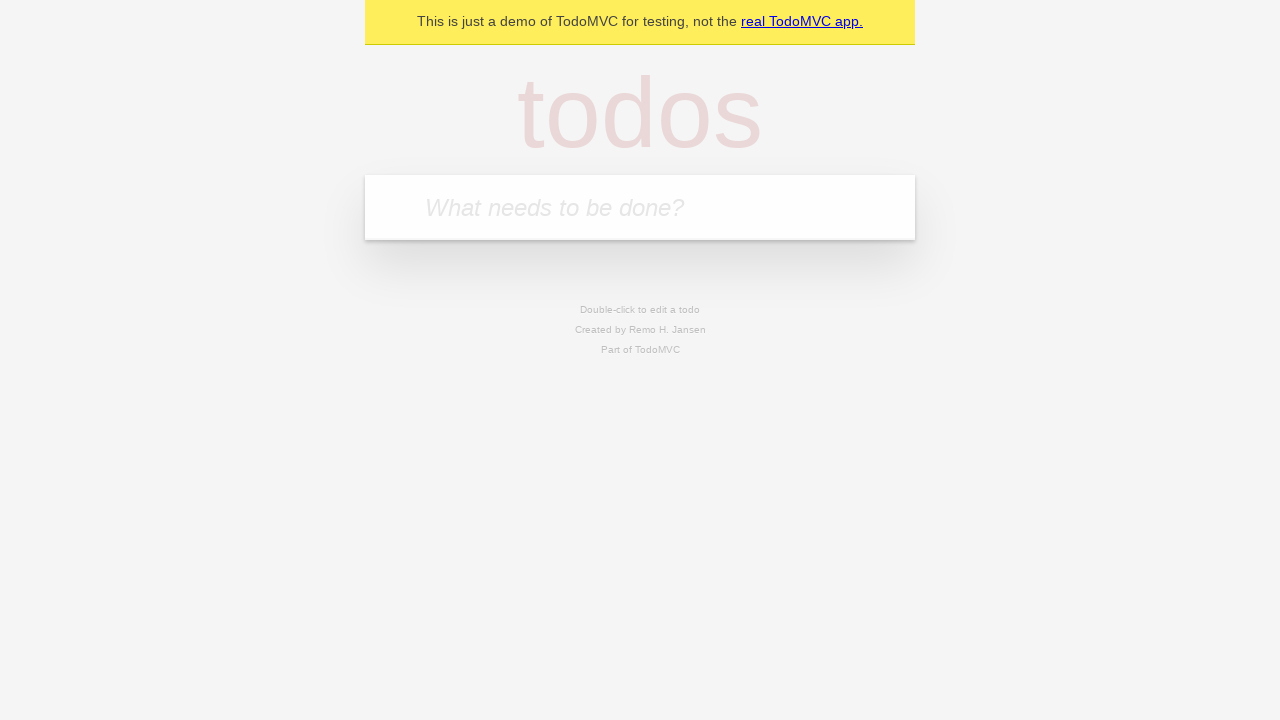

Located the todo input field
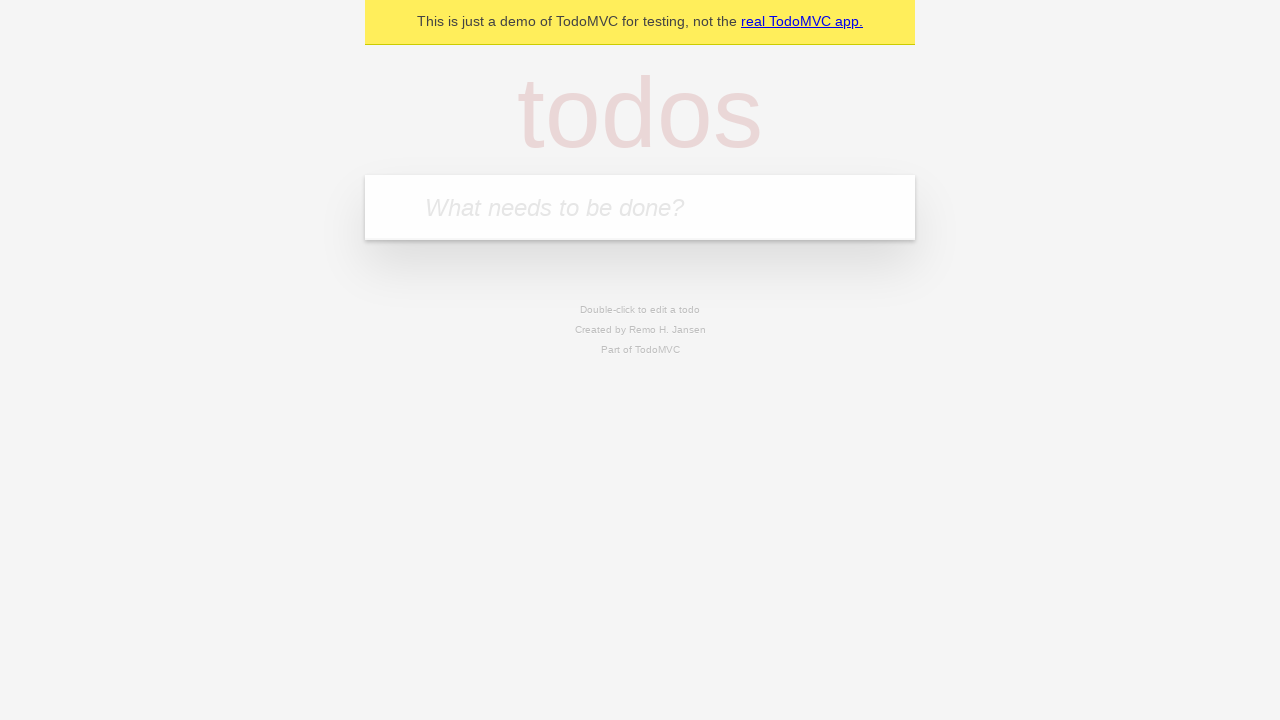

Filled todo input with 'buy some cheese' on internal:attr=[placeholder="What needs to be done?"i]
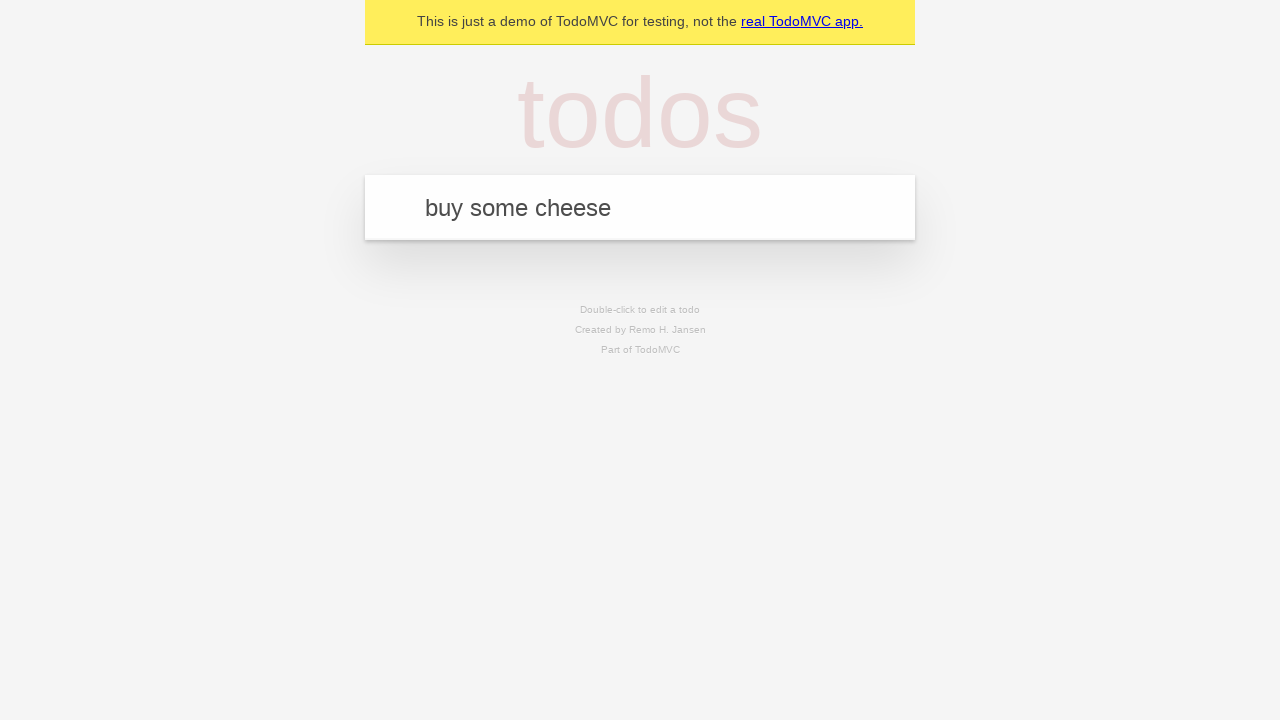

Pressed Enter to add todo 'buy some cheese' on internal:attr=[placeholder="What needs to be done?"i]
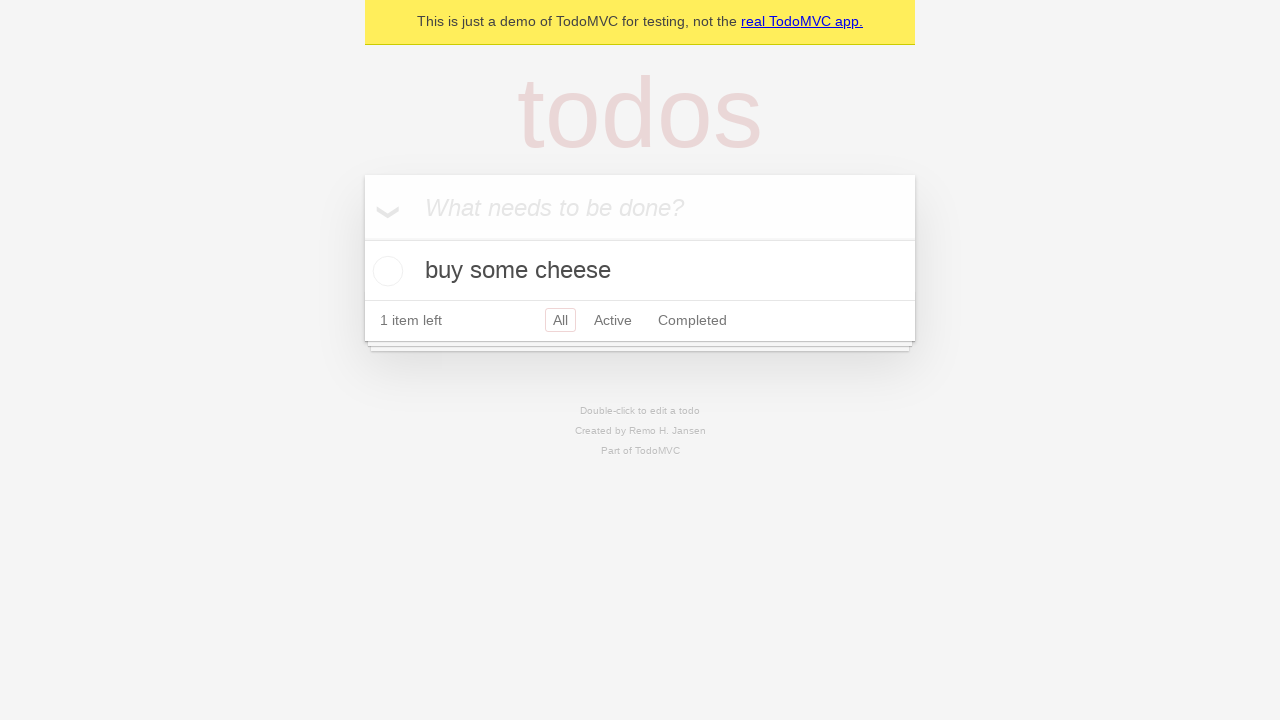

Filled todo input with 'feed the cat' on internal:attr=[placeholder="What needs to be done?"i]
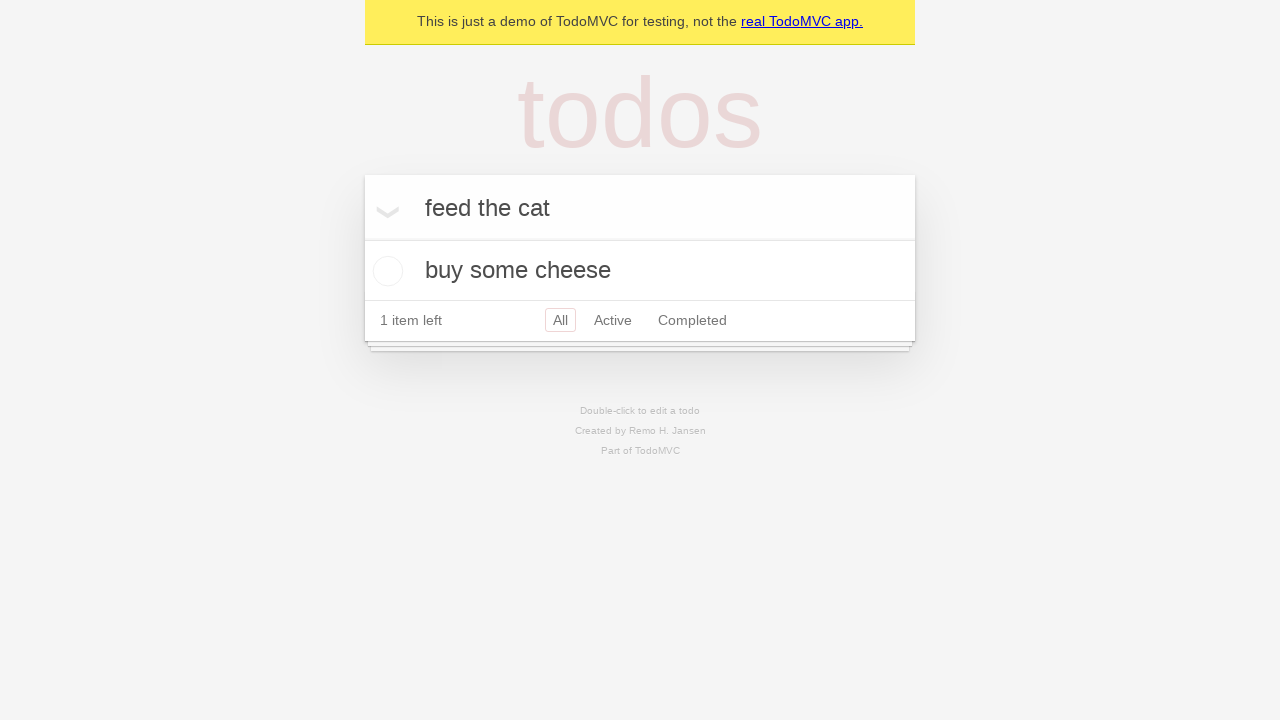

Pressed Enter to add todo 'feed the cat' on internal:attr=[placeholder="What needs to be done?"i]
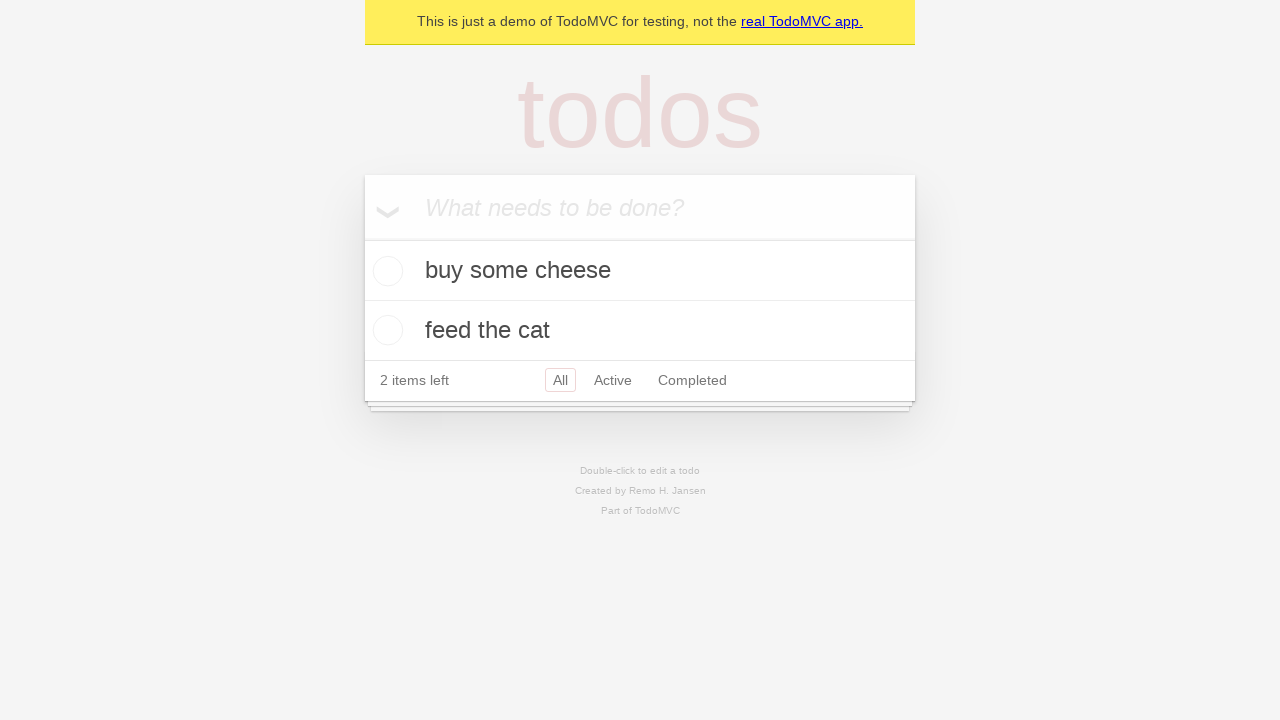

Filled todo input with 'book a doctors appointment' on internal:attr=[placeholder="What needs to be done?"i]
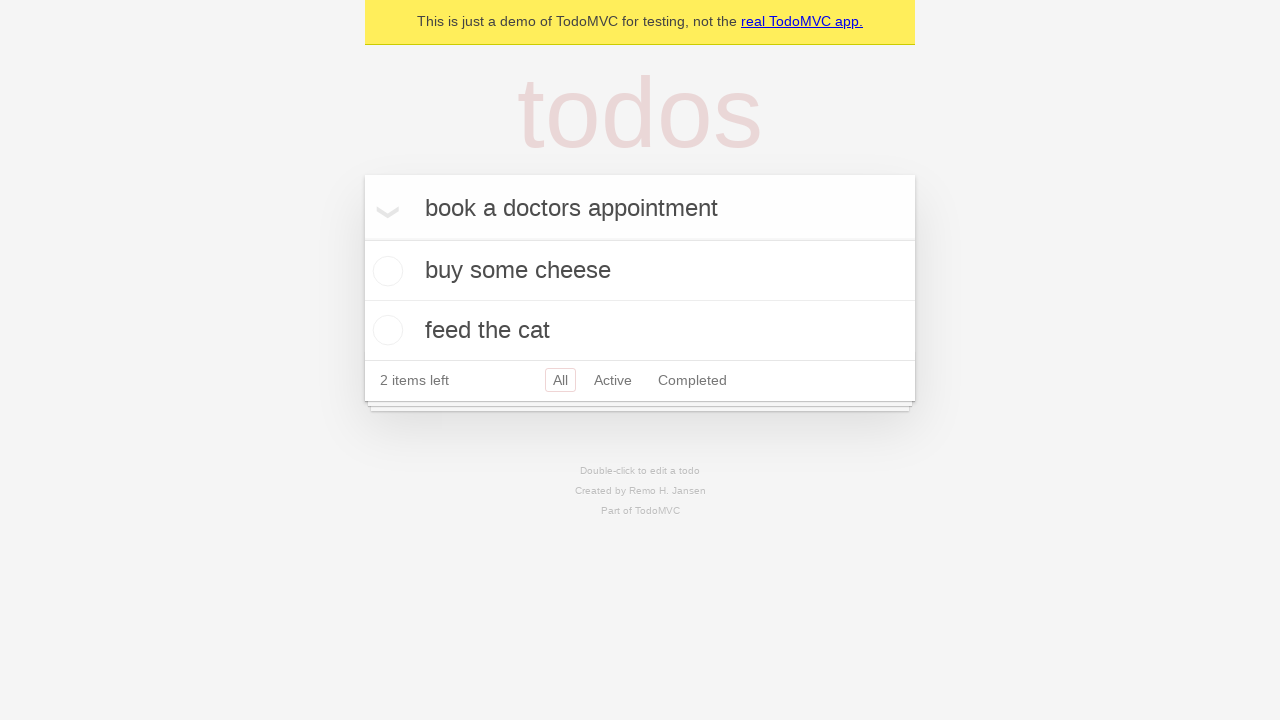

Pressed Enter to add todo 'book a doctors appointment' on internal:attr=[placeholder="What needs to be done?"i]
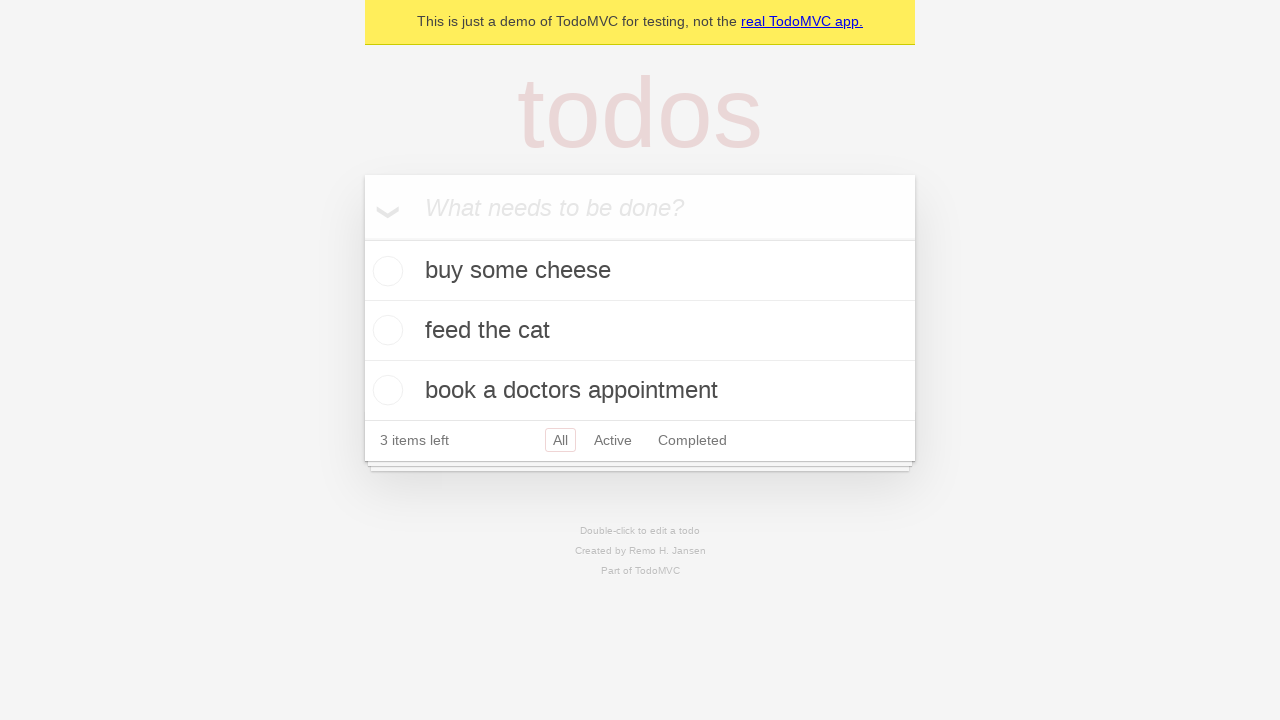

Checked the second todo item as completed at (385, 330) on internal:testid=[data-testid="todo-item"s] >> nth=1 >> internal:role=checkbox
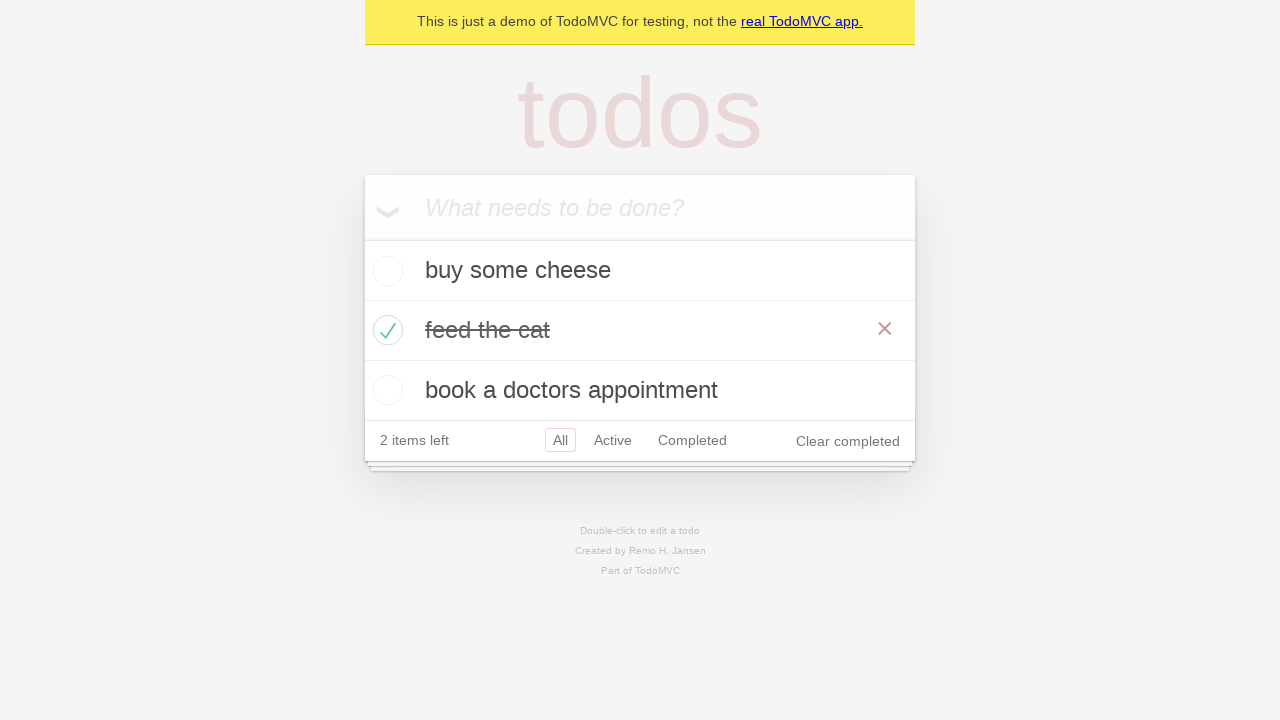

Clicked the Completed filter to display only completed items at (692, 440) on internal:role=link[name="Completed"i]
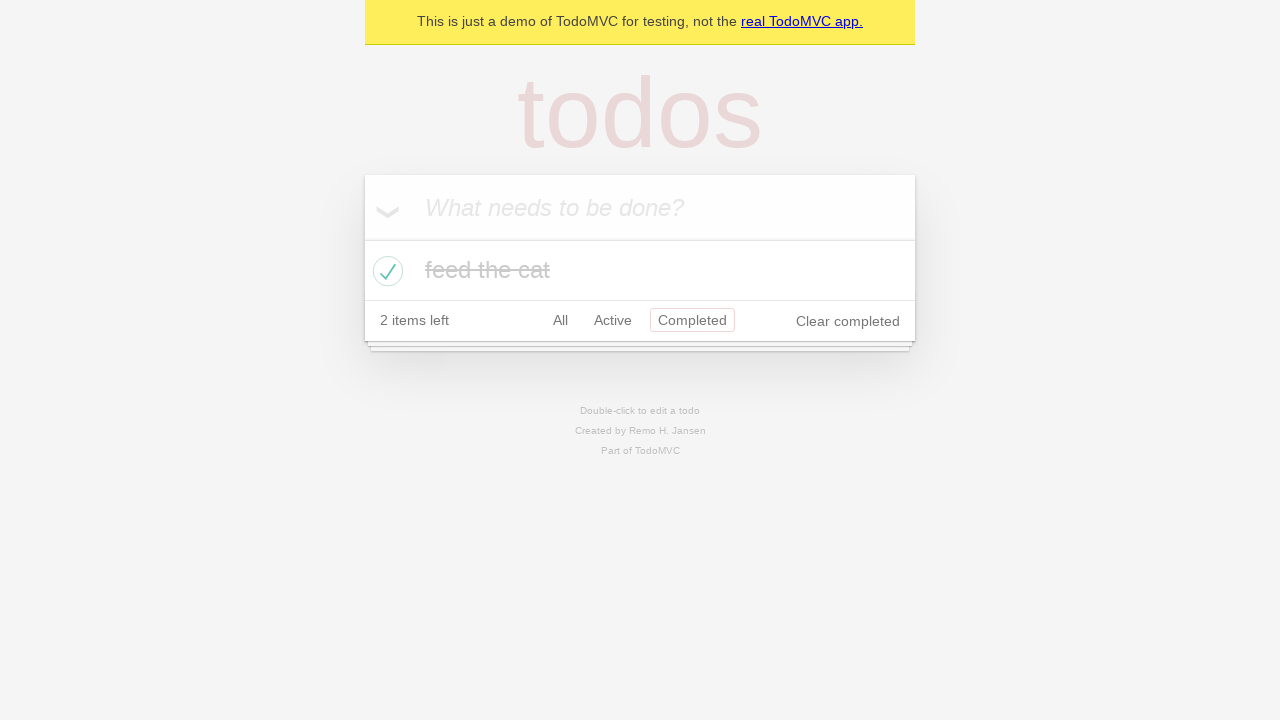

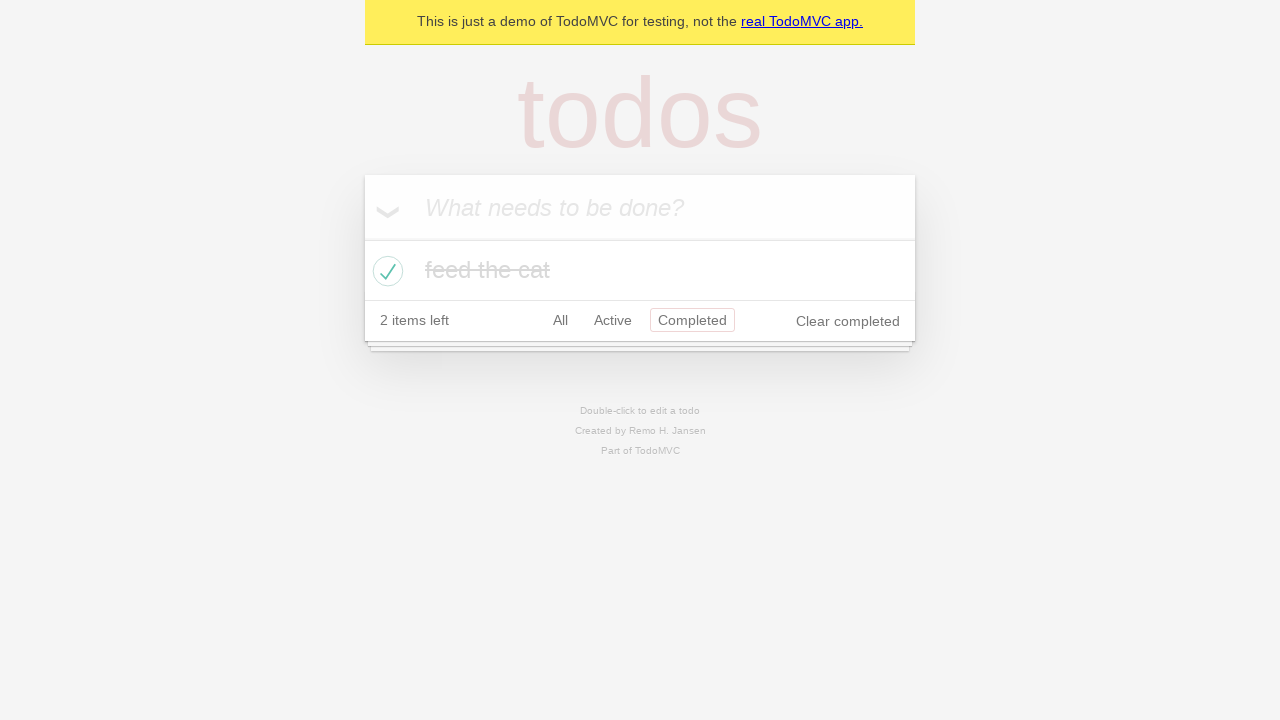